Navigates to a JavaScript error test page and retrieves text content from a paragraph element to verify the page loads correctly

Starting URL: https://practice.expandtesting.com/javascript-error

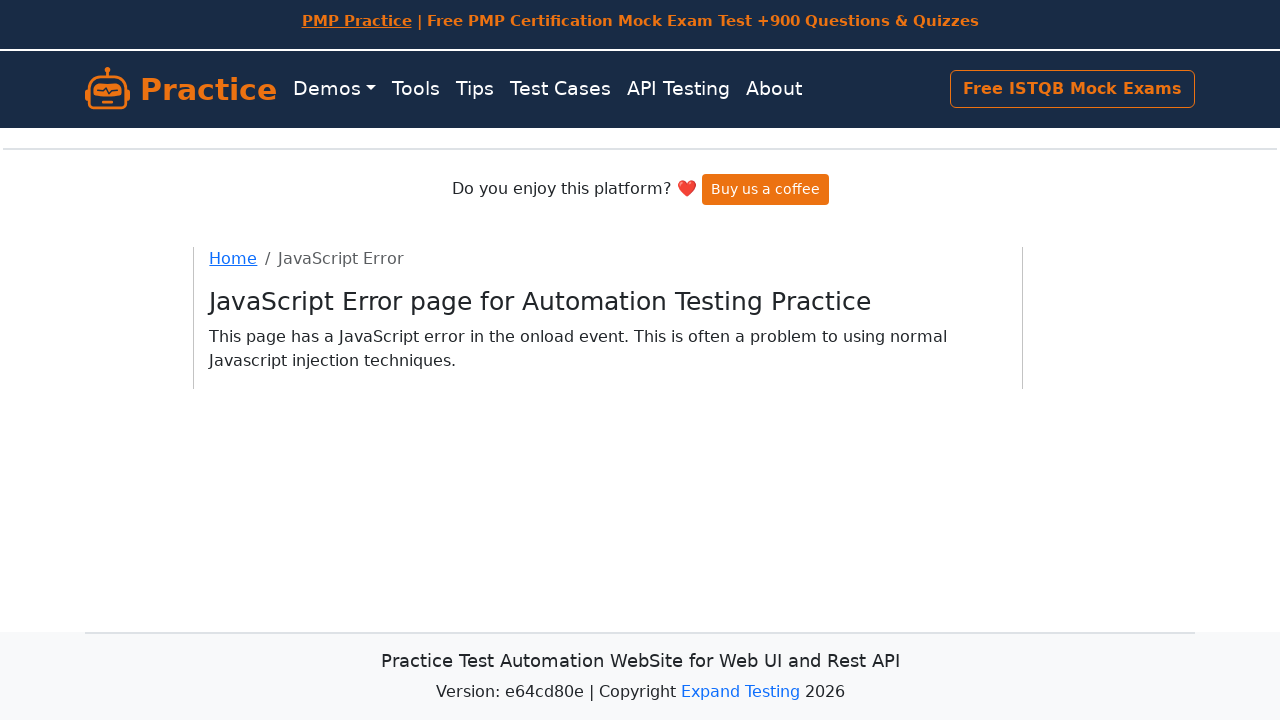

Navigated to JavaScript error test page
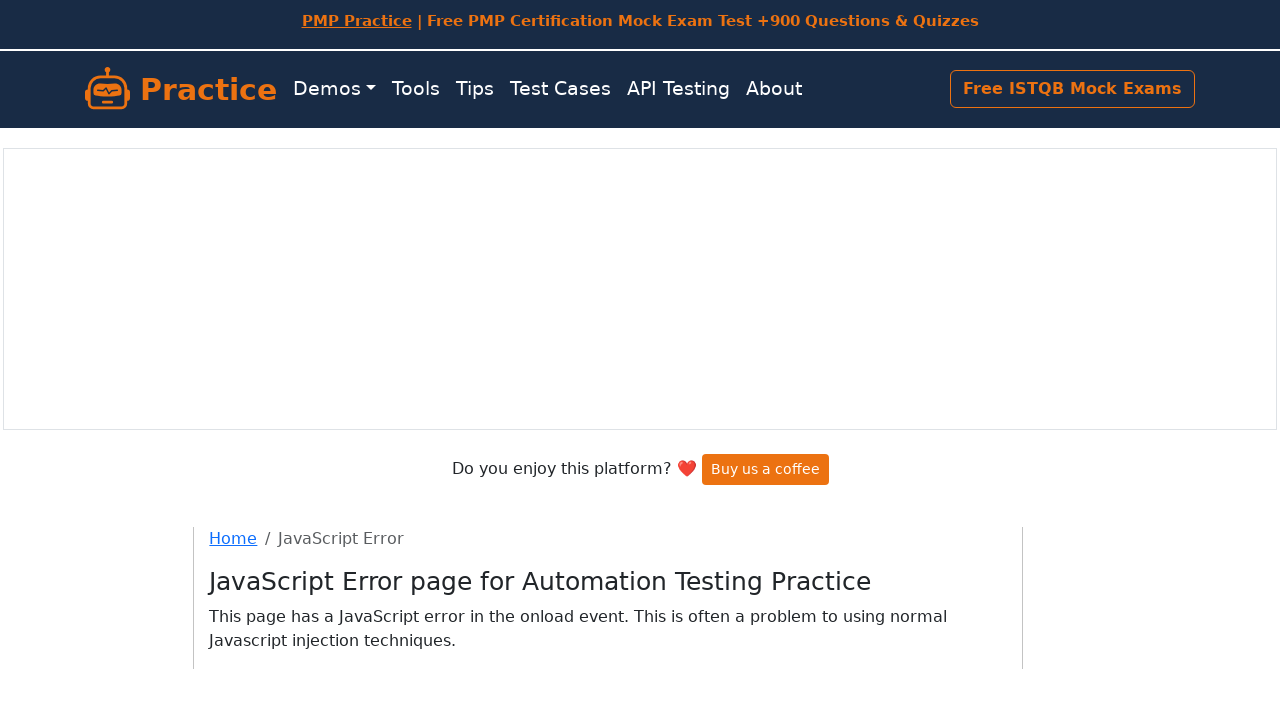

Waited for paragraph element containing 'This page' to be visible
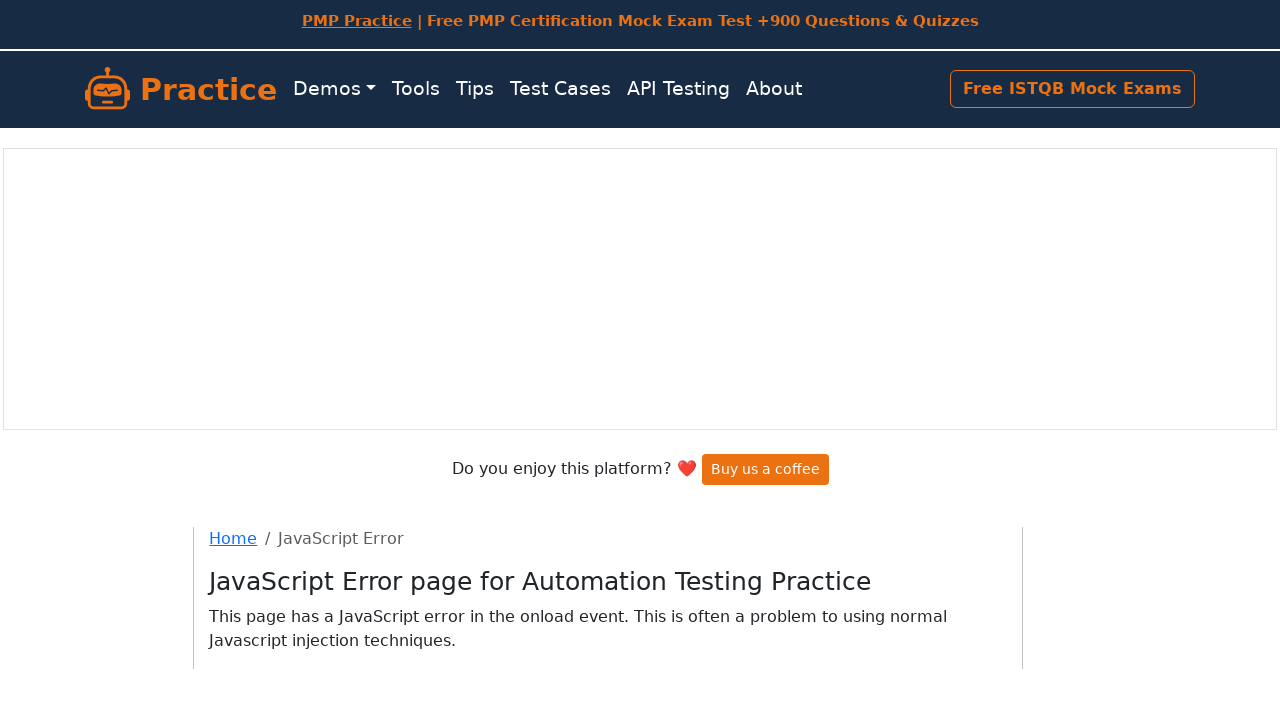

Retrieved text content from paragraph element
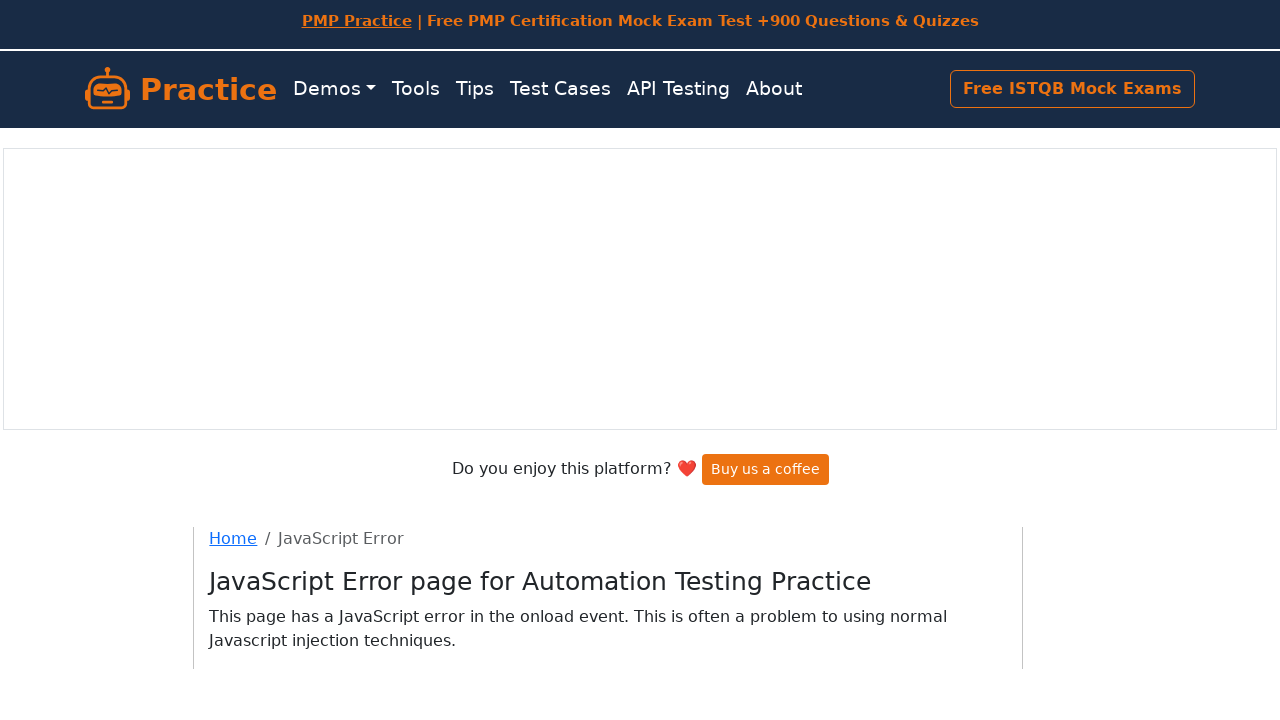

Printed paragraph text to verify page loaded correctly
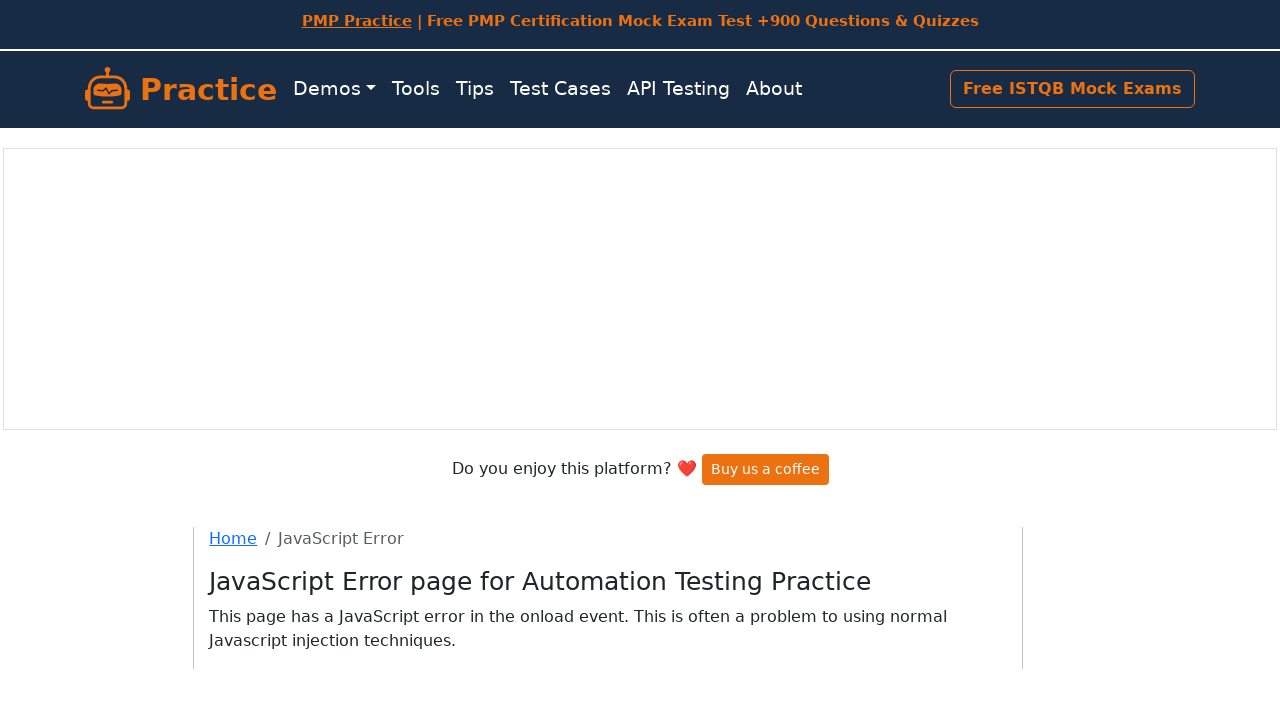

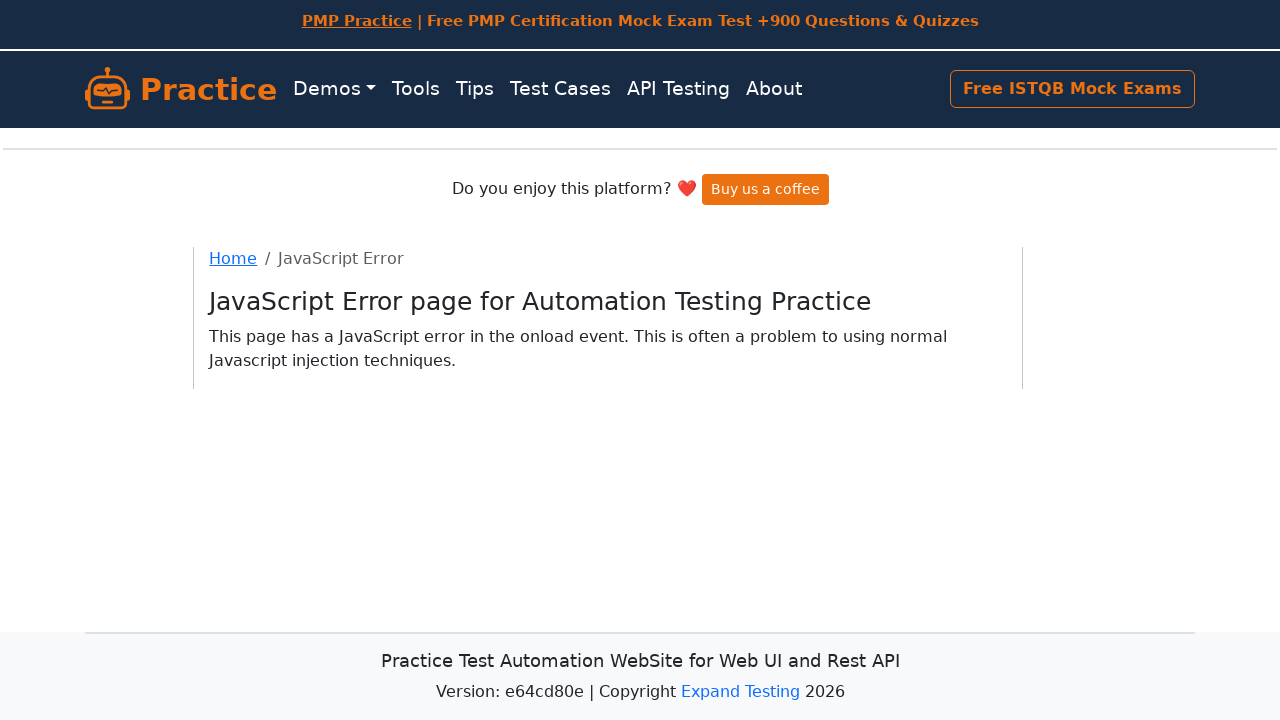